Tests browser tab handling by opening a new tab, verifying content in the new tab, then closing it and returning to the original tab

Starting URL: https://www.tutorialspoint.com/selenium/practice/browser-windows.php

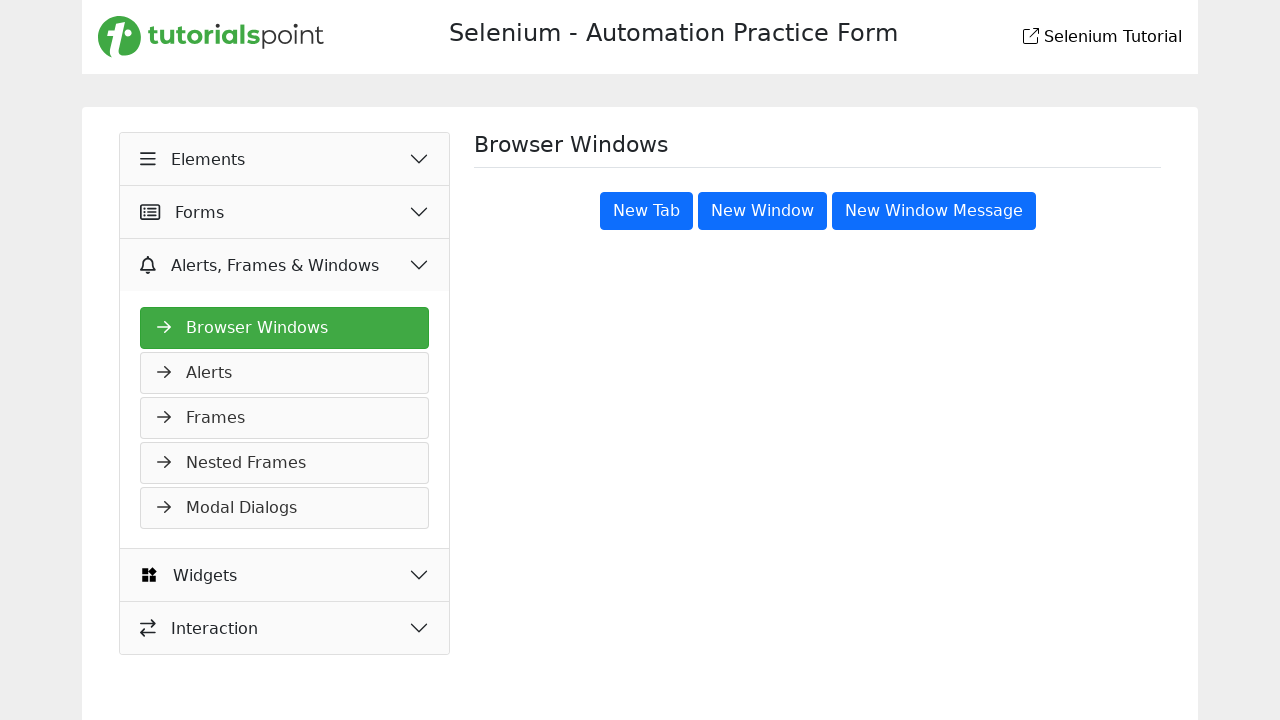

Clicked 'New Tab' button to open a new tab at (646, 211) on xpath=//button[text()='New Tab']
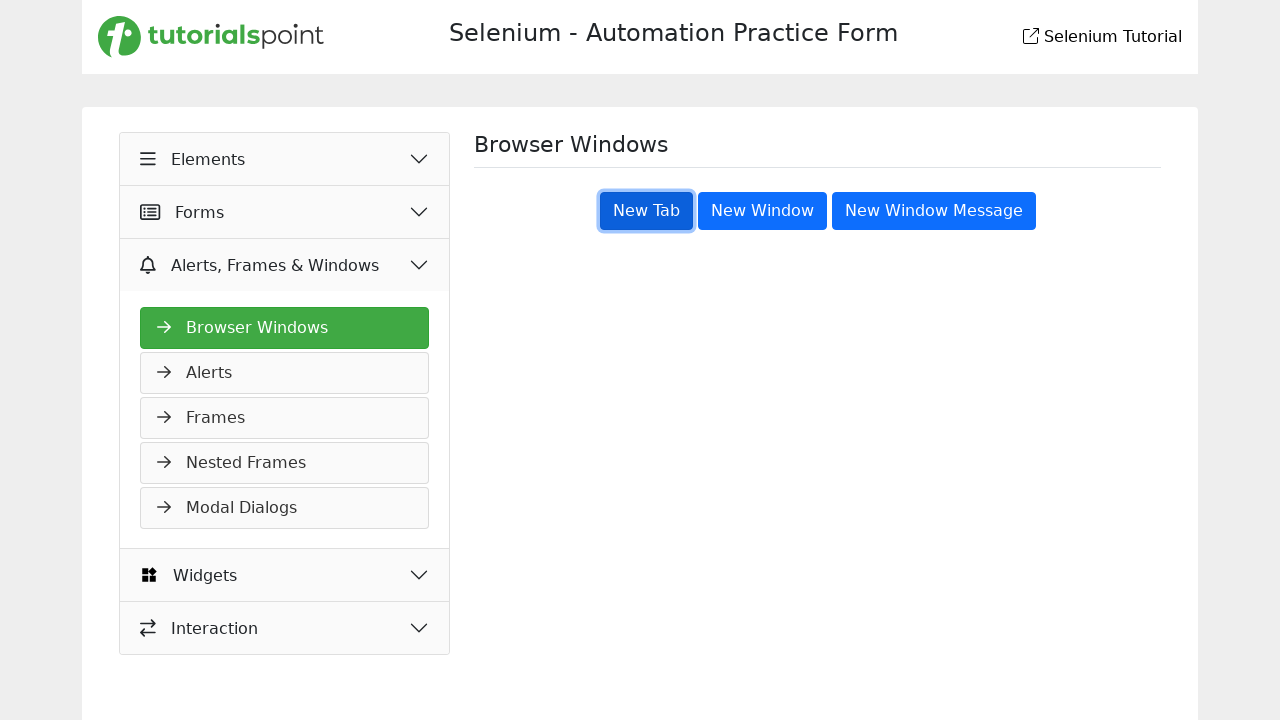

Retrieved all open pages/tabs from context
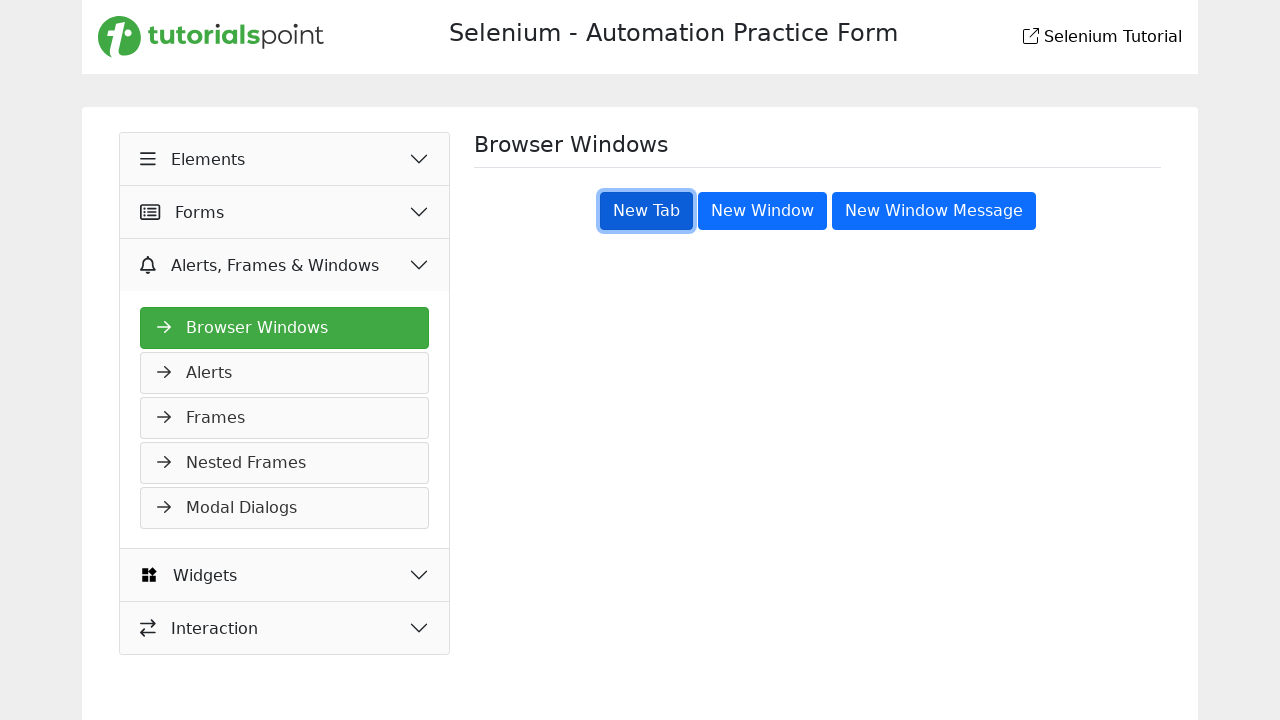

Switched to the newly opened tab (last in list)
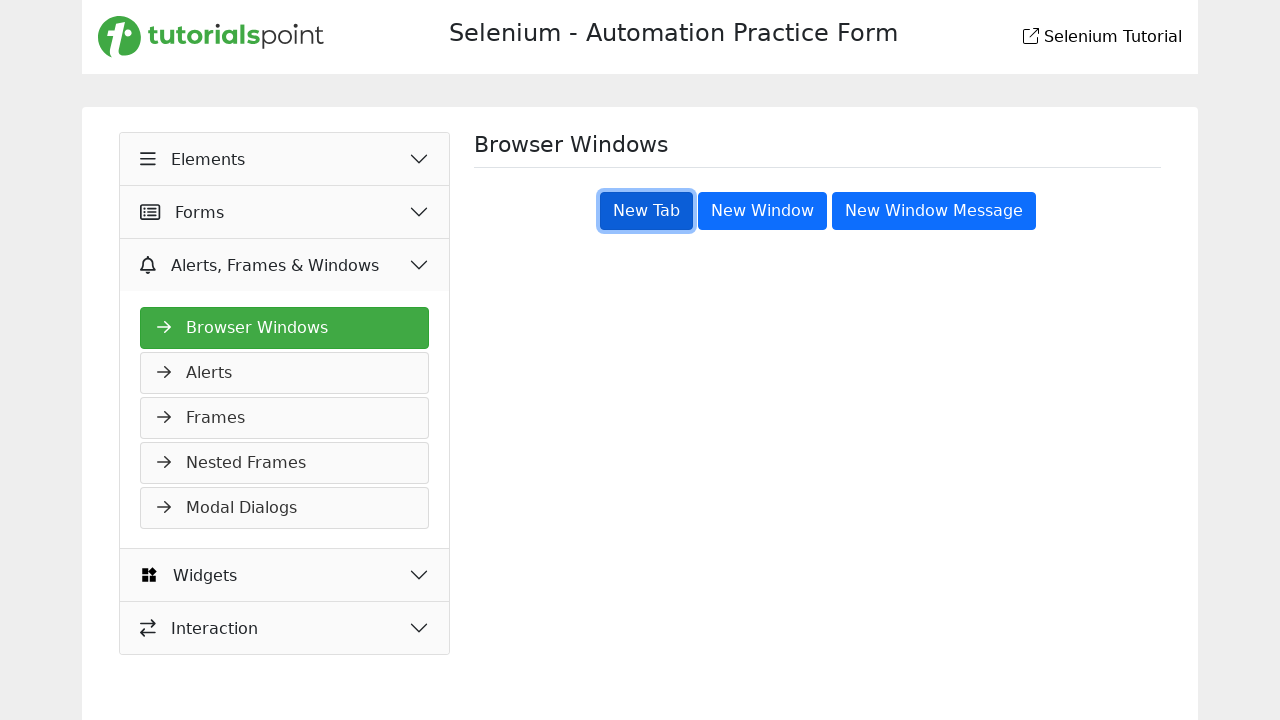

Verified h1 element with text 'New Tab' loaded in new tab
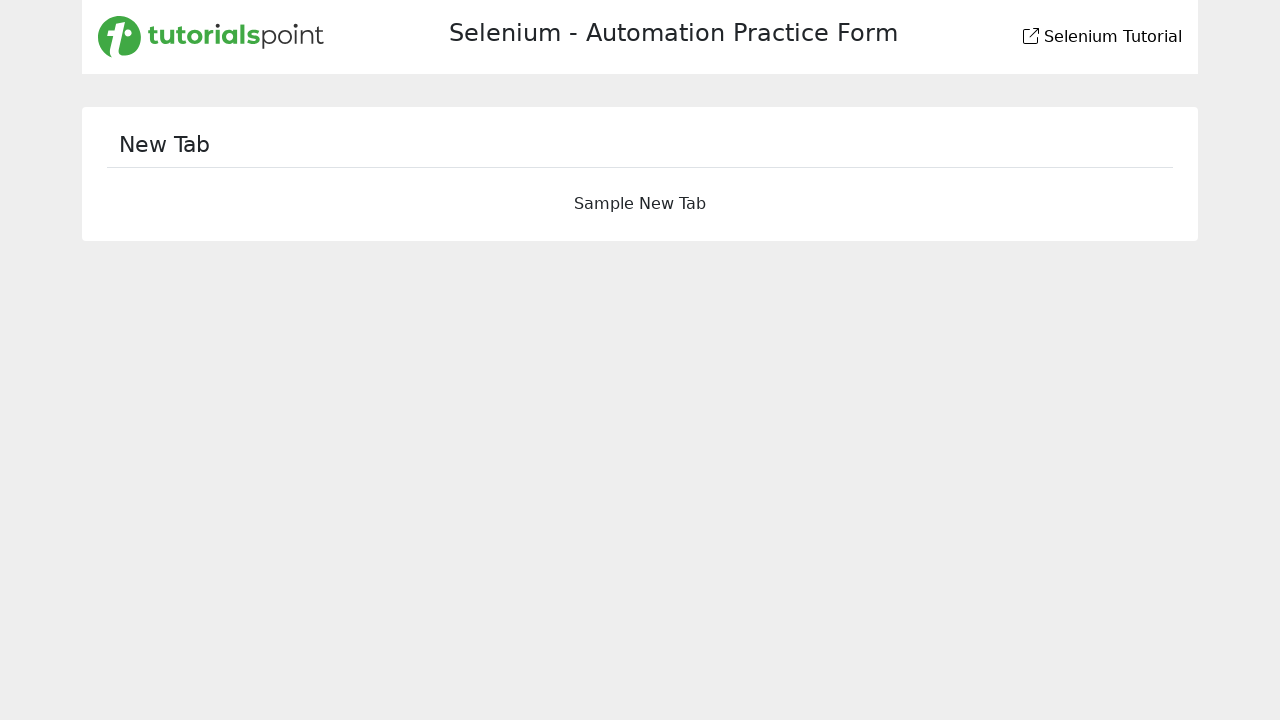

Closed the new tab
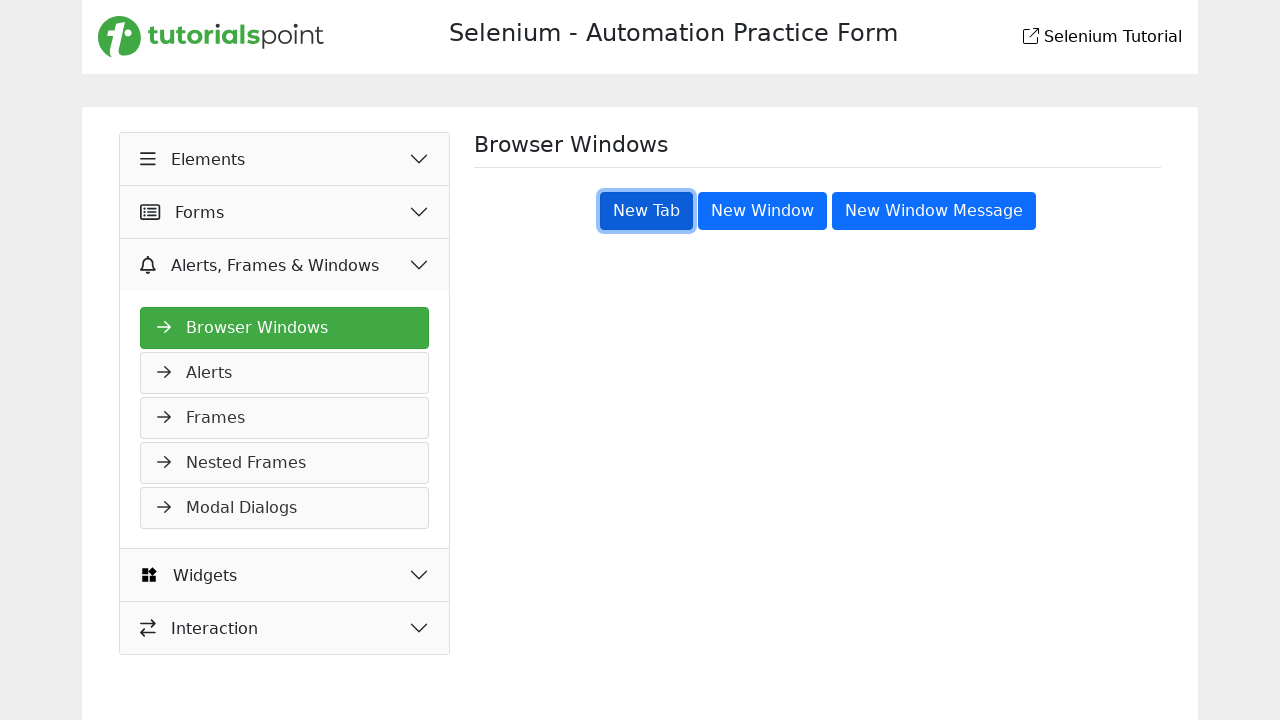

Verified focus returned to original page with 'Browser Windows' heading
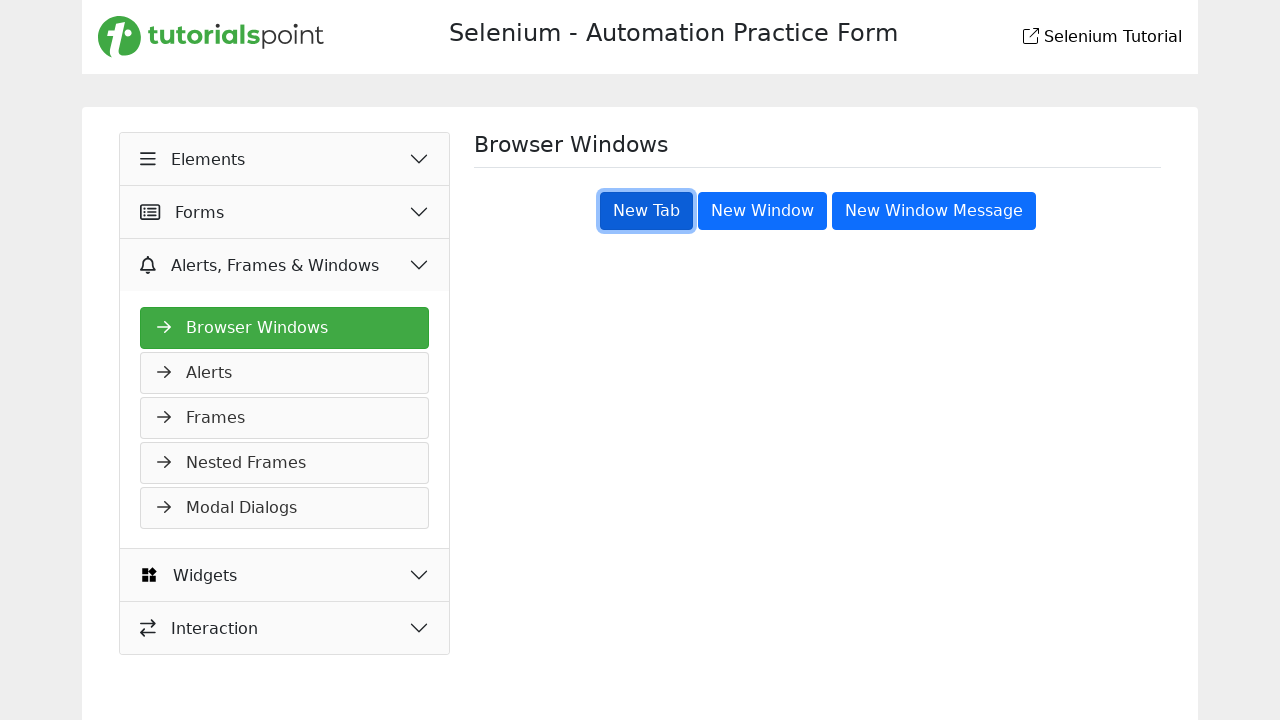

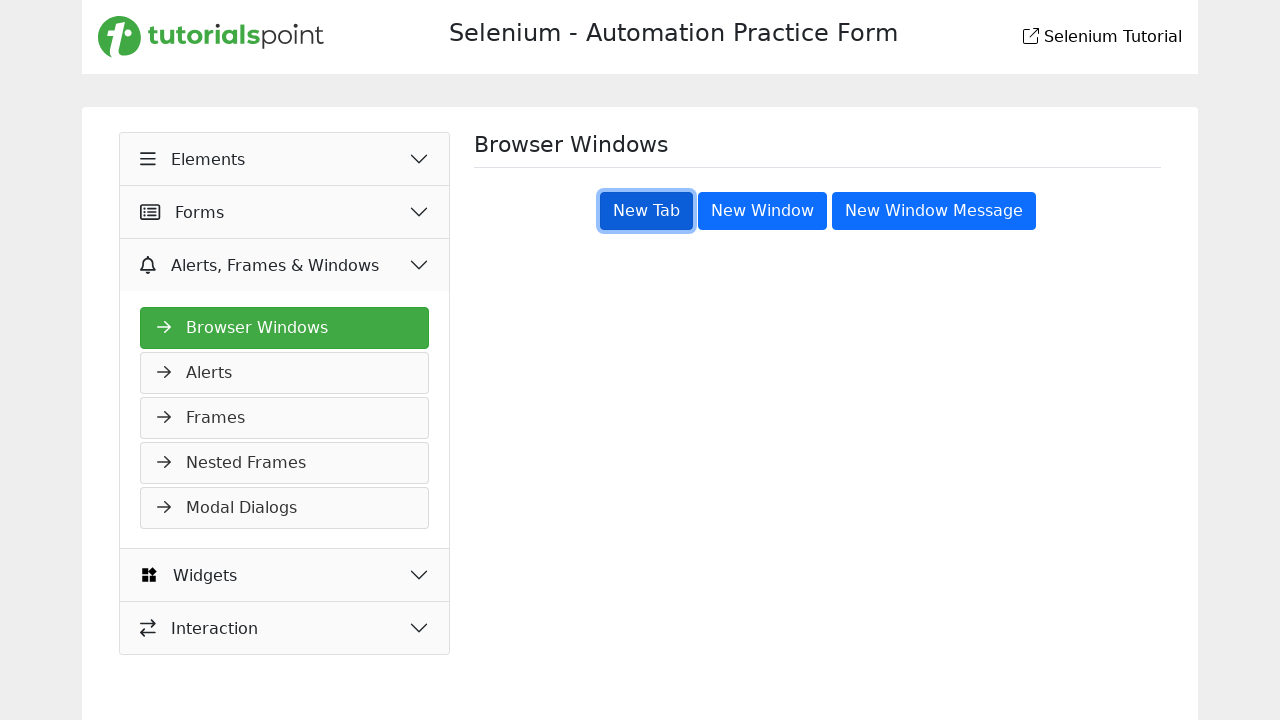